Navigates to a simple form demo page, maximizes the window, and scrolls down the page using JavaScript execution

Starting URL: https://selenium.qabible.in/simple-form-demo.php

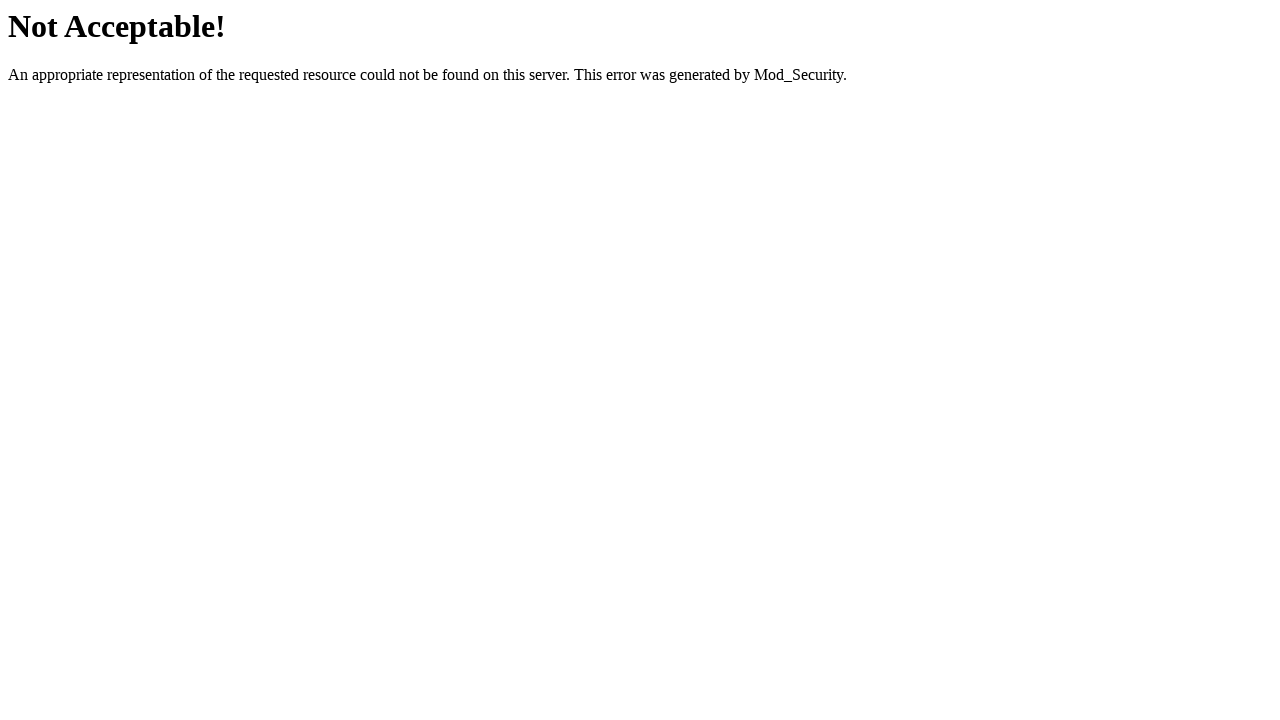

Navigated to simple form demo page
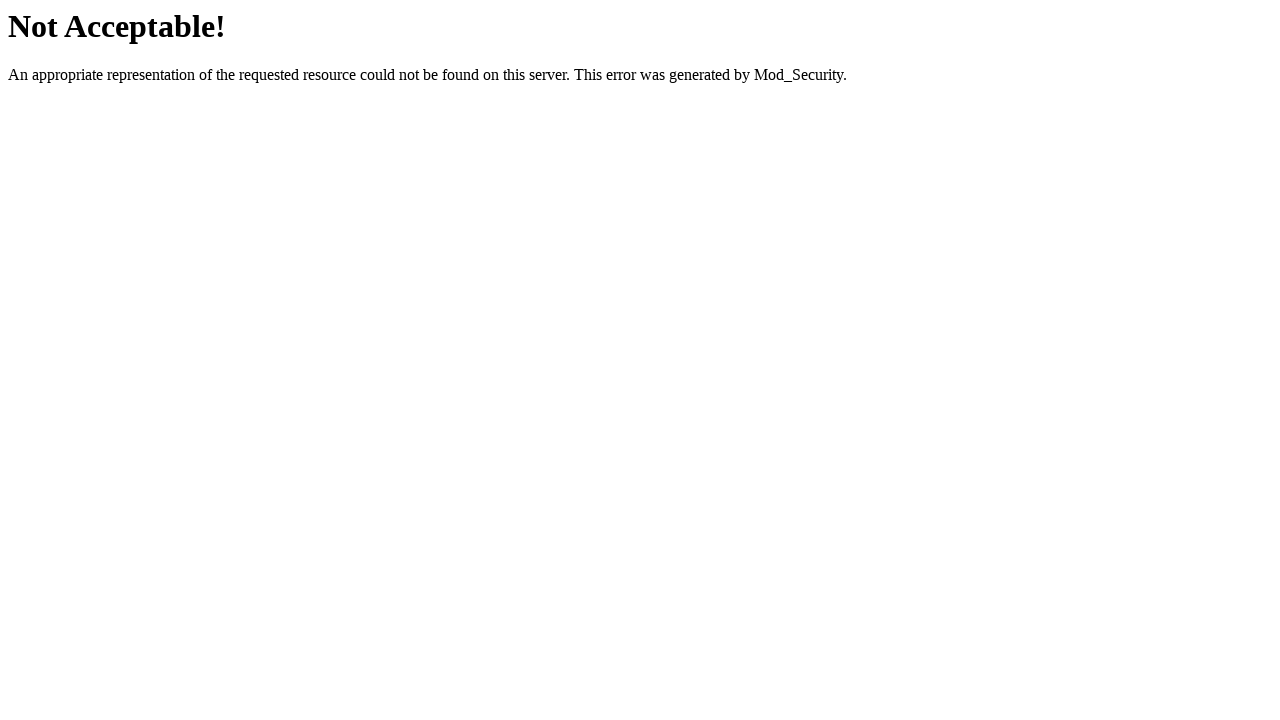

Maximized the browser window
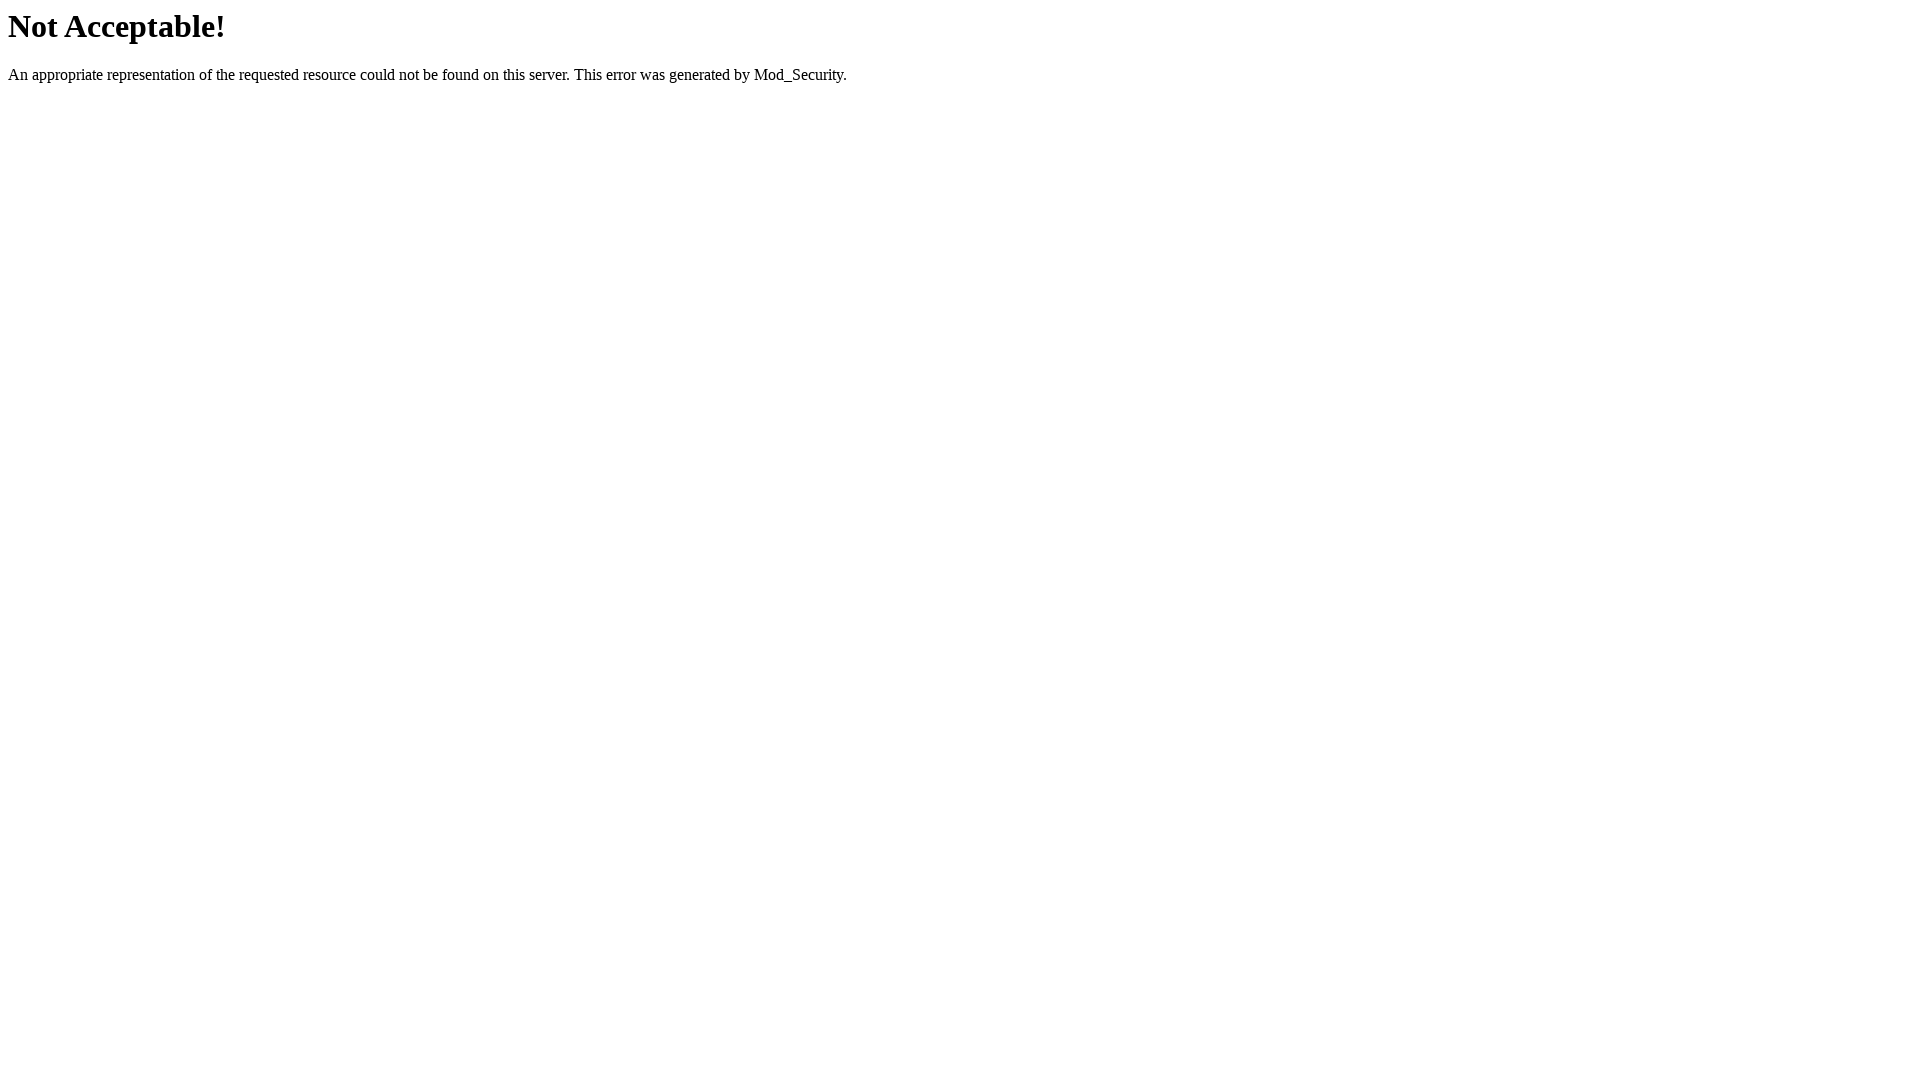

Scrolled down the page by 250 pixels using JavaScript
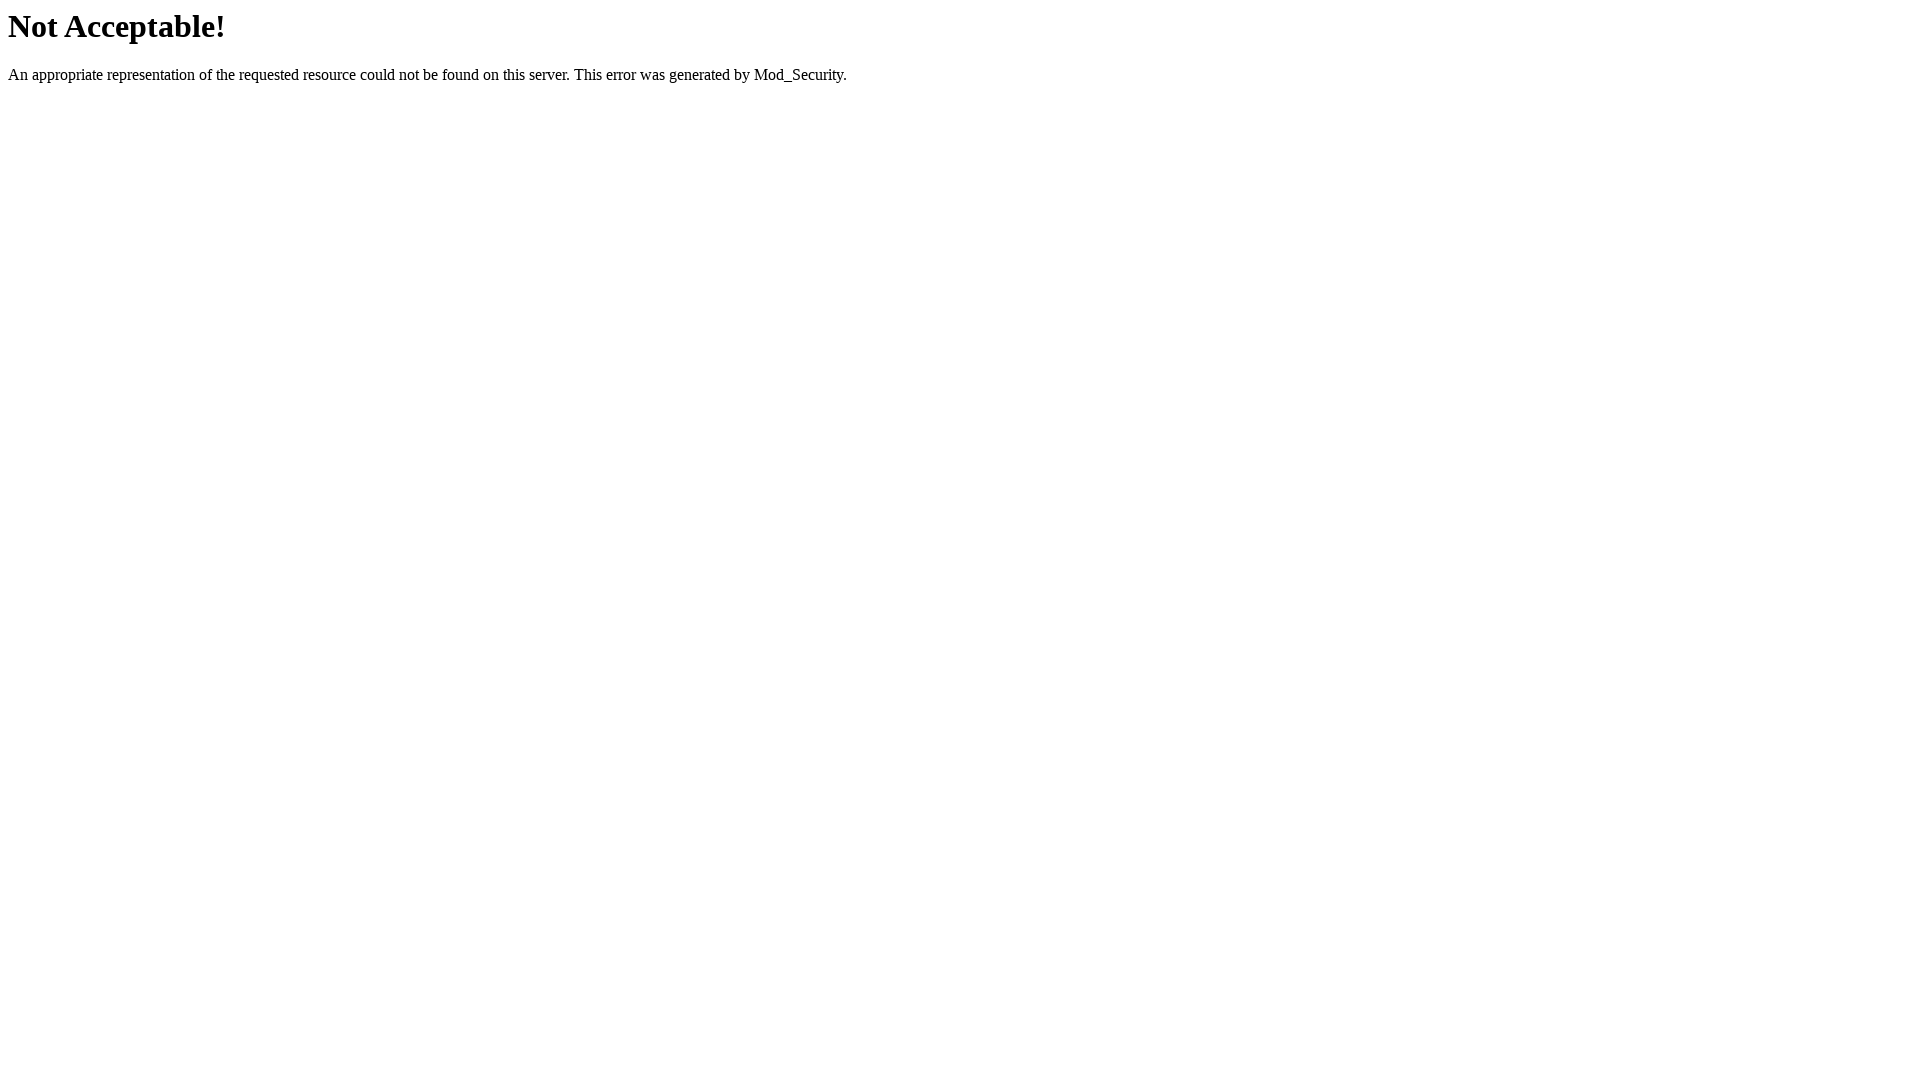

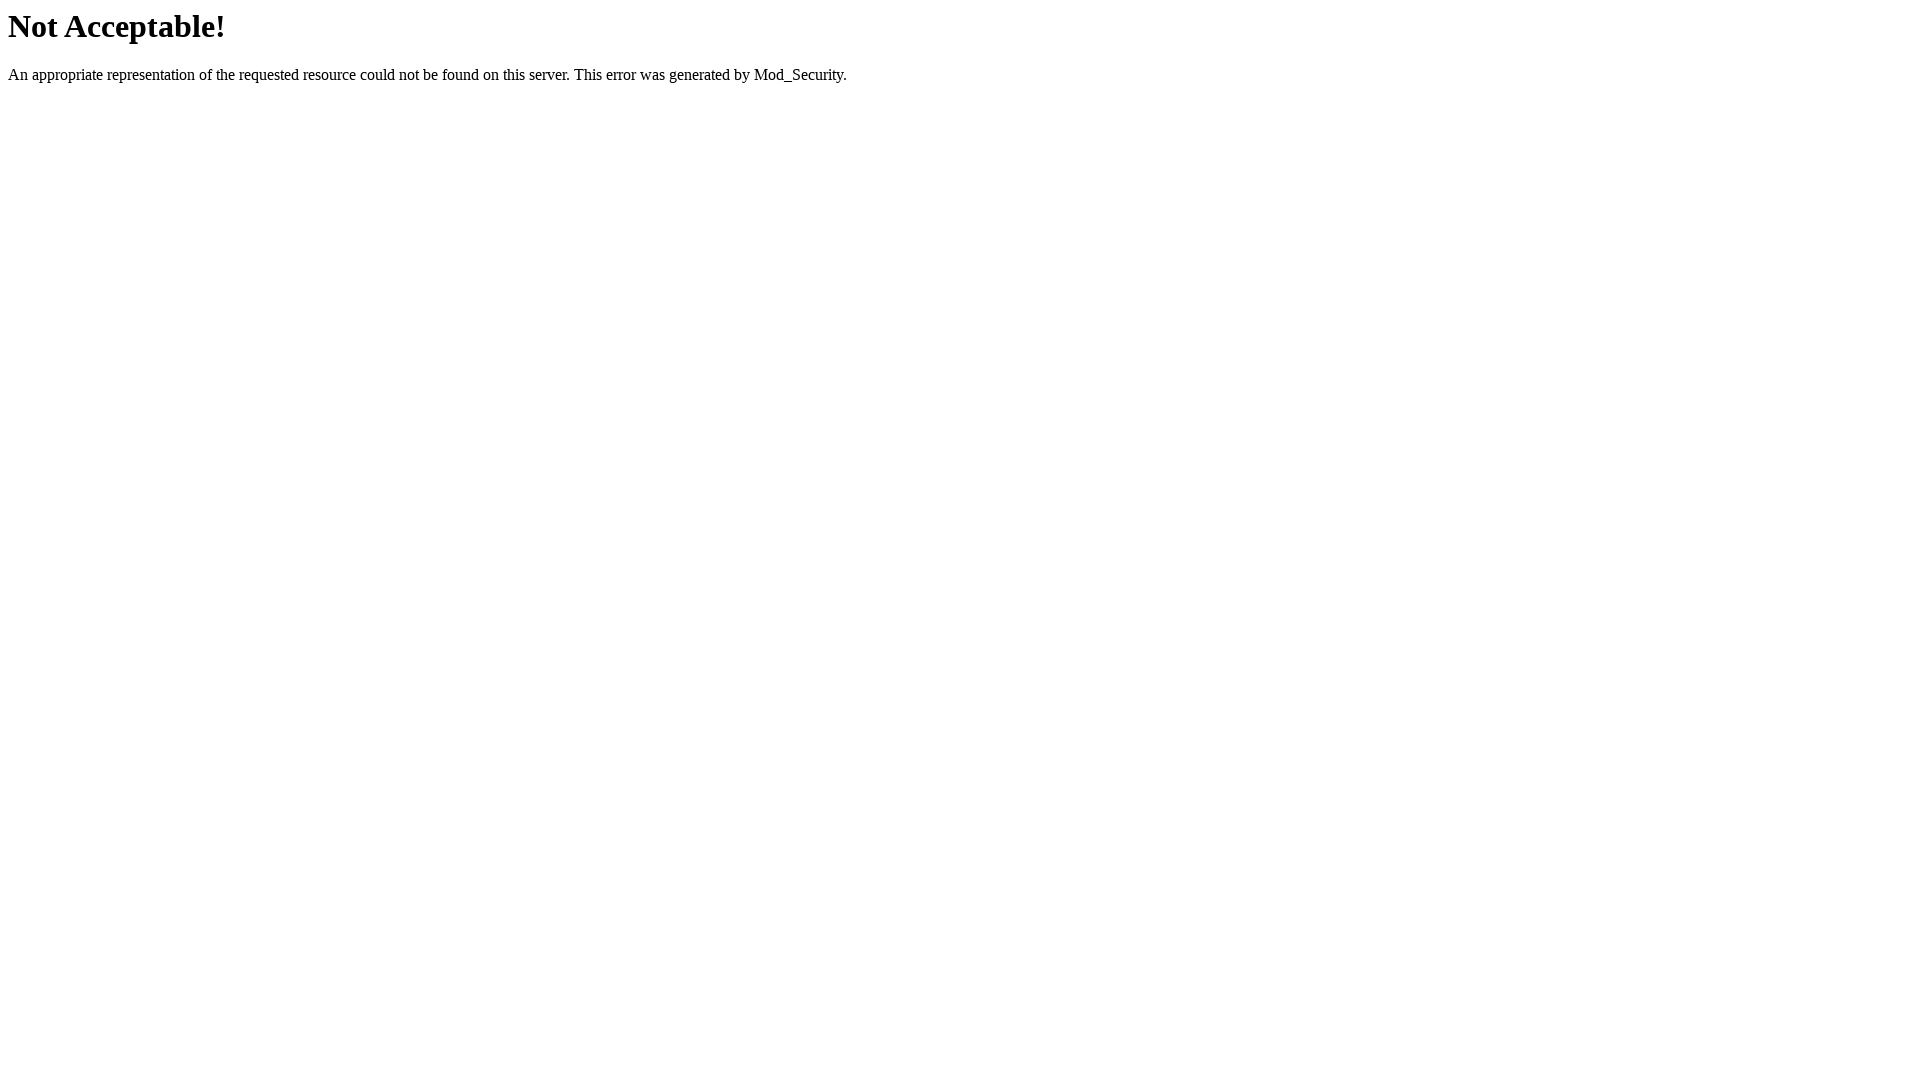